Navigates through a product listing page on Falabella, scrolling and clicking pagination to find products in the TV and Video category

Starting URL: http://www.falabella.com/falabella-cl/category/cat1012/TV-y-Video

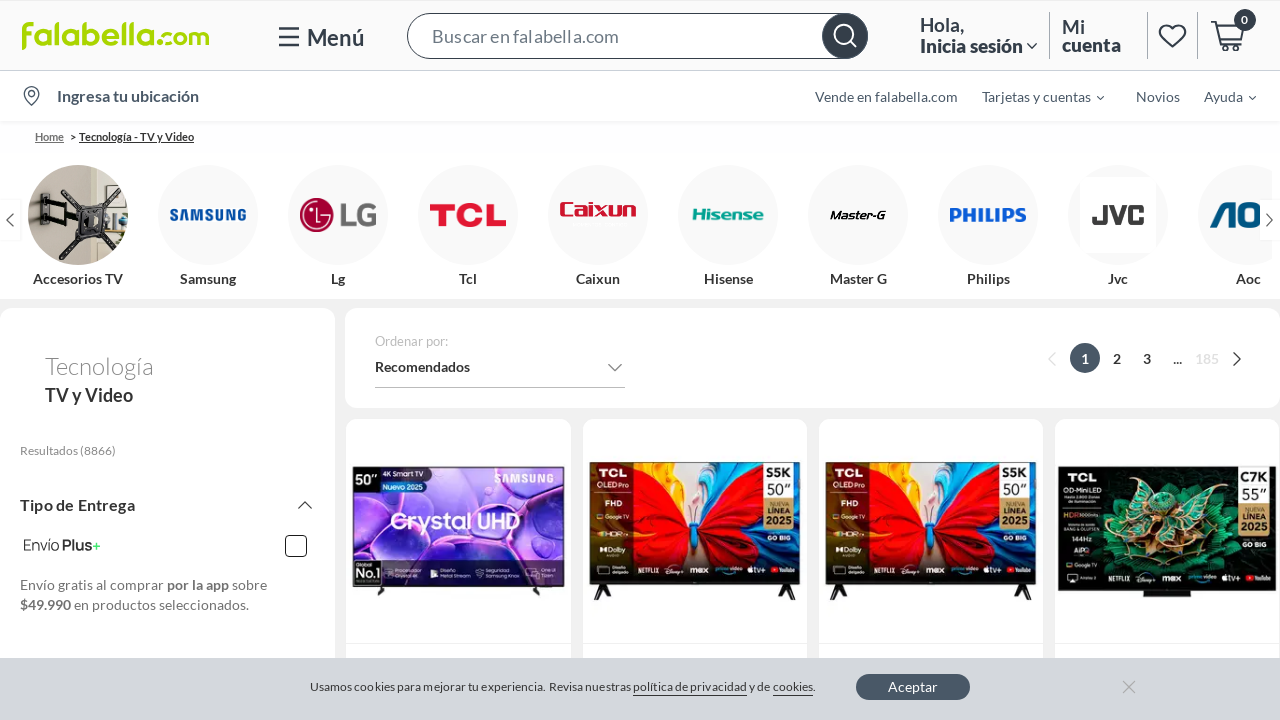

Waited for pagination bottom arrow right button to be visible
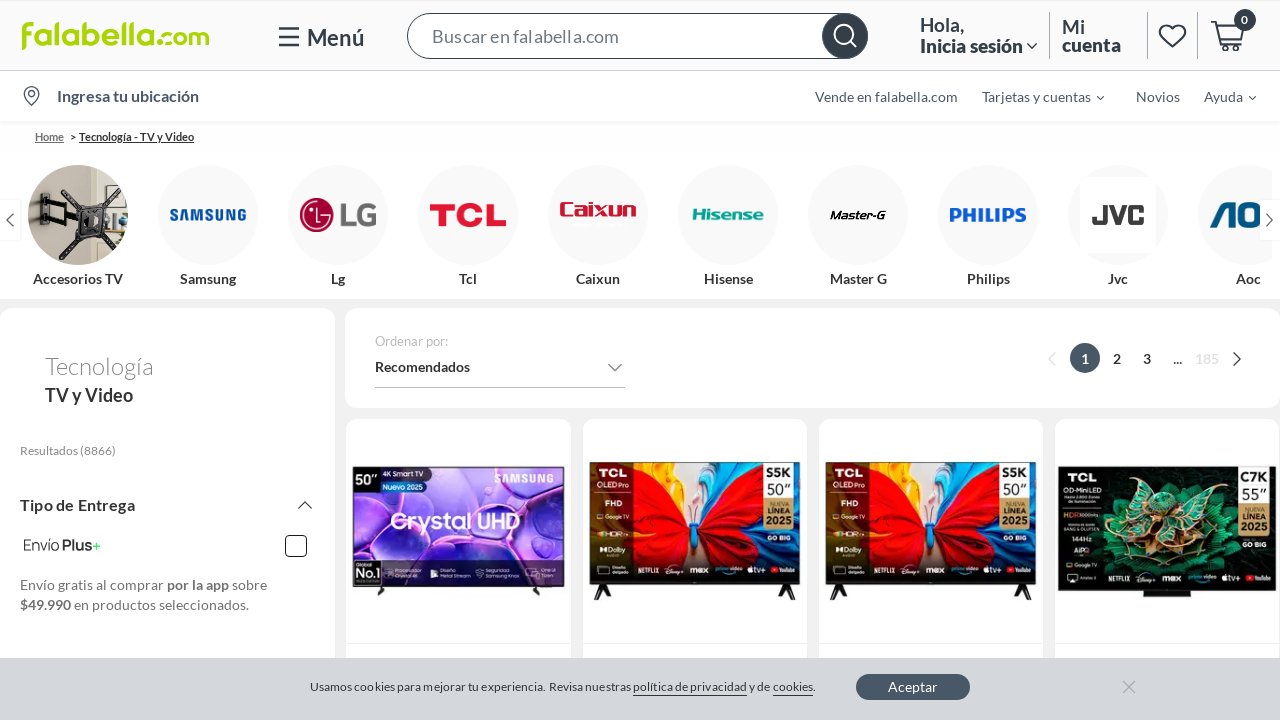

Waited for product elements to load on initial page
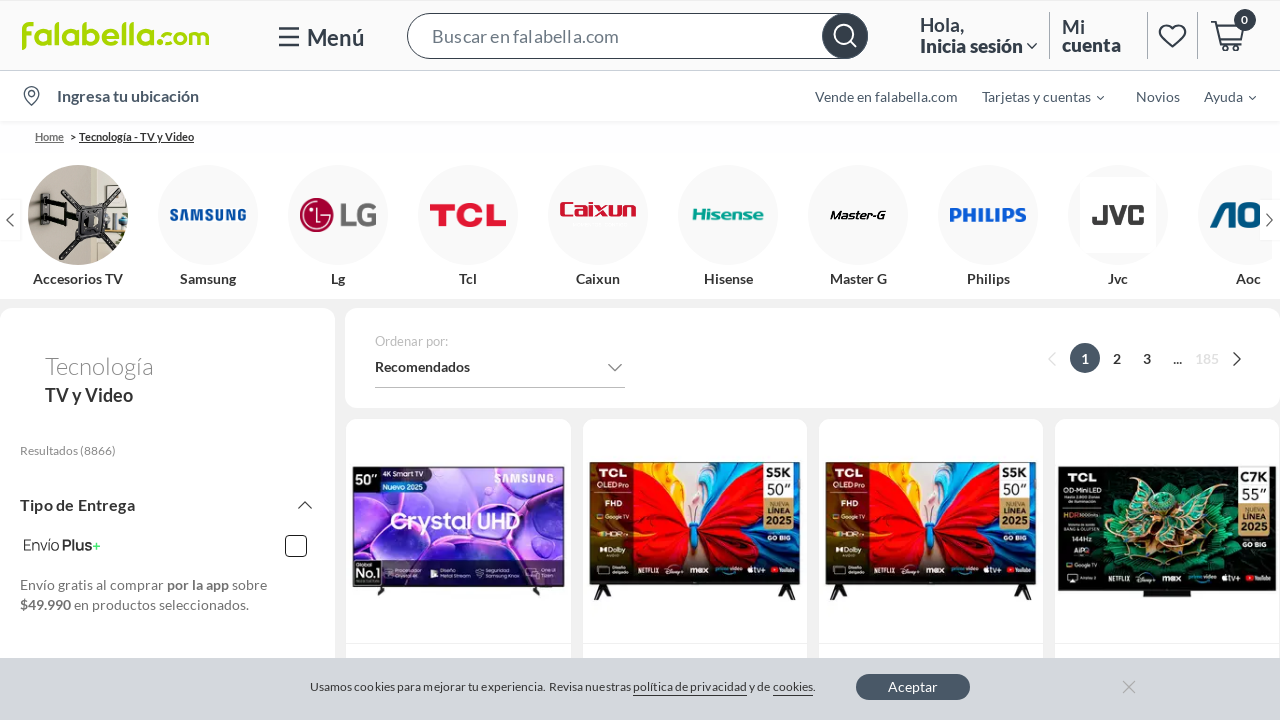

Scrolled pagination next button into view
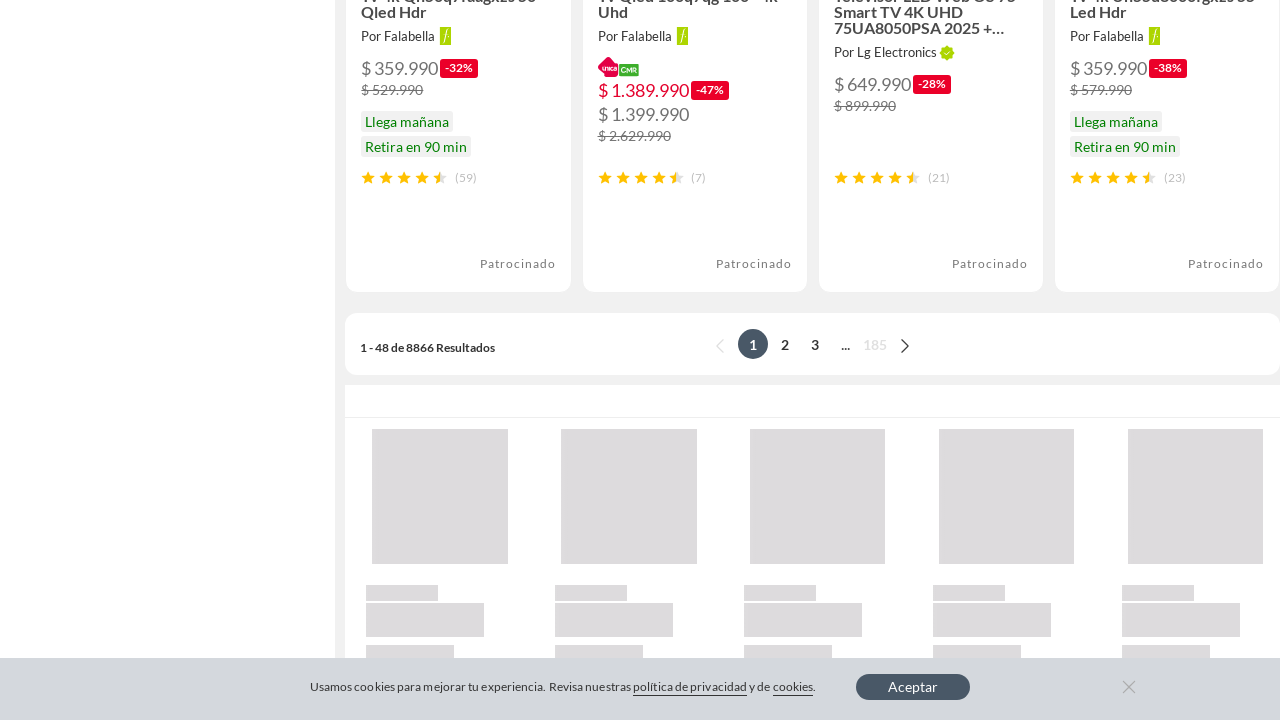

Clicked pagination next page button at (905, 344) on #testId-pagination-bottom-arrow-right
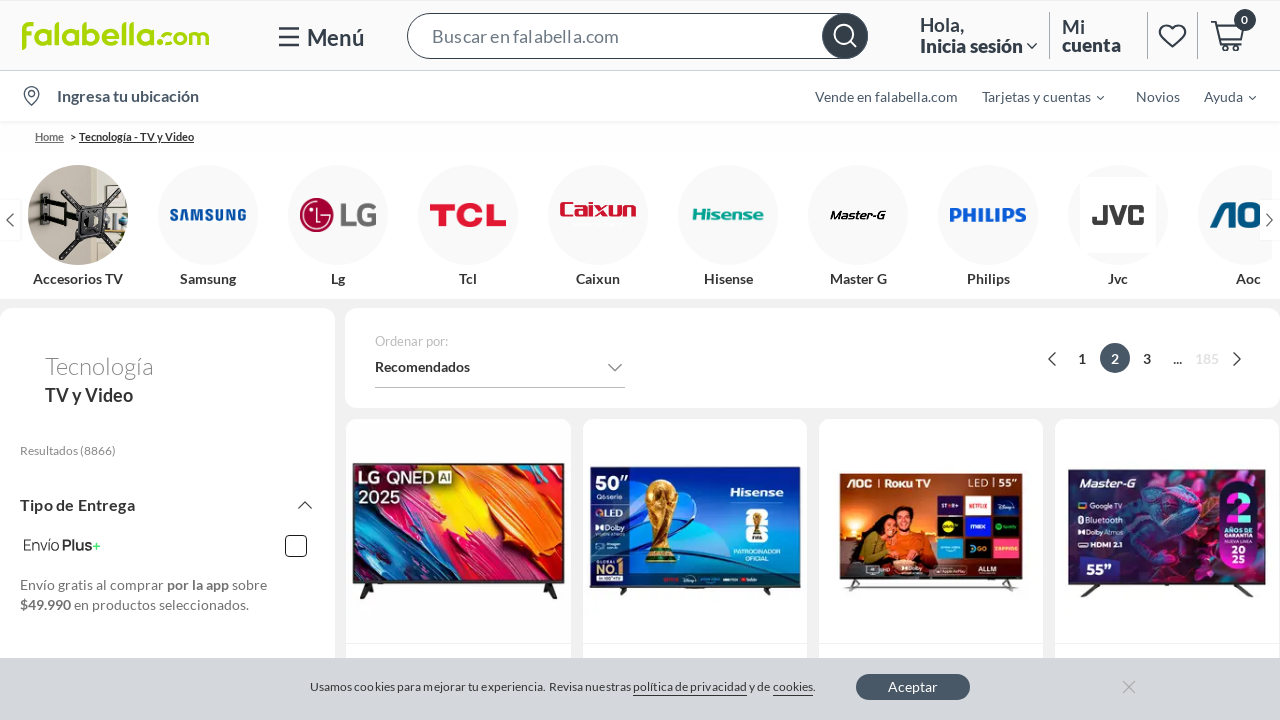

Waited for product elements to load on next page
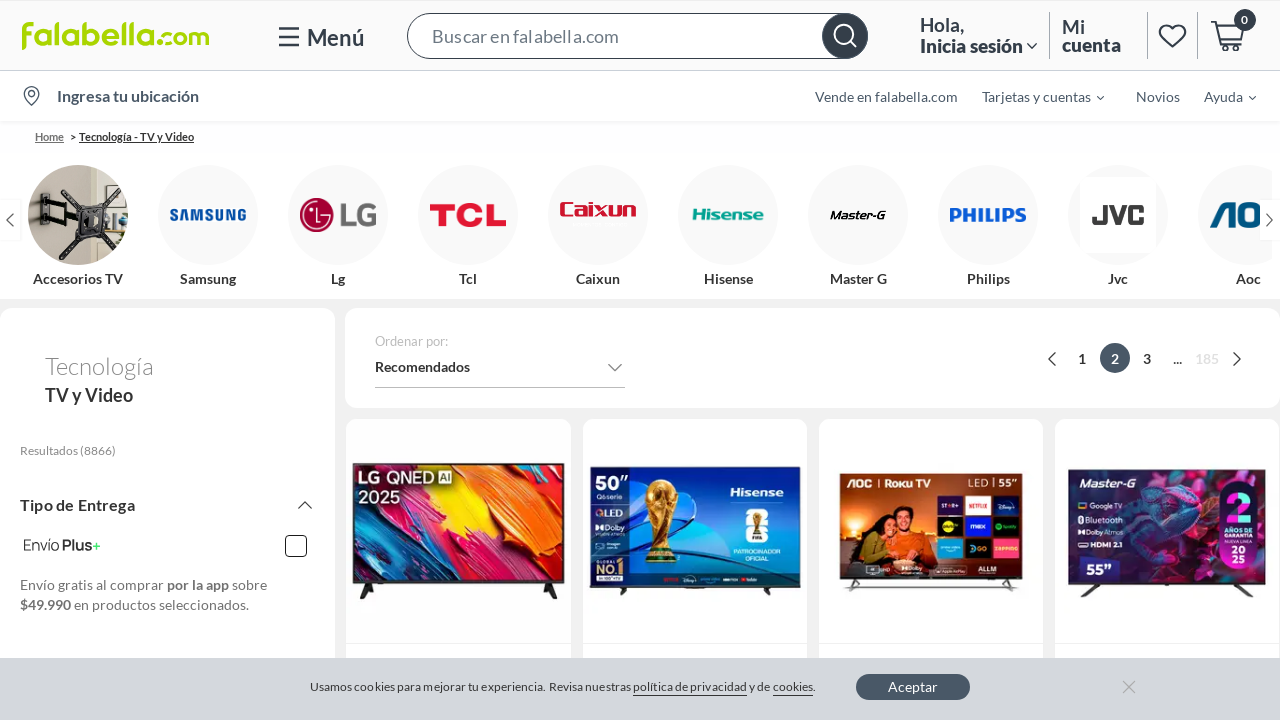

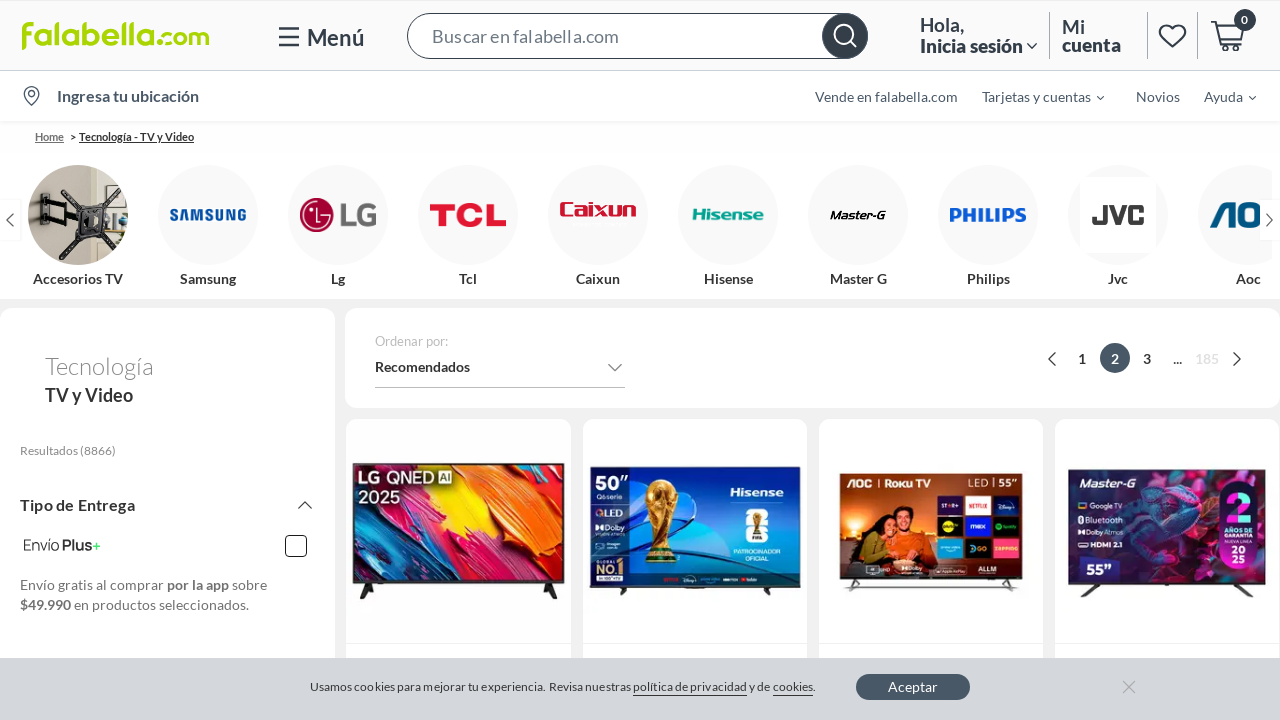